Tests window switching functionality by opening a new window, extracting text from it, and using that text in the parent window's form field

Starting URL: https://www.rahulshettyacademy.com/loginpagePractise/

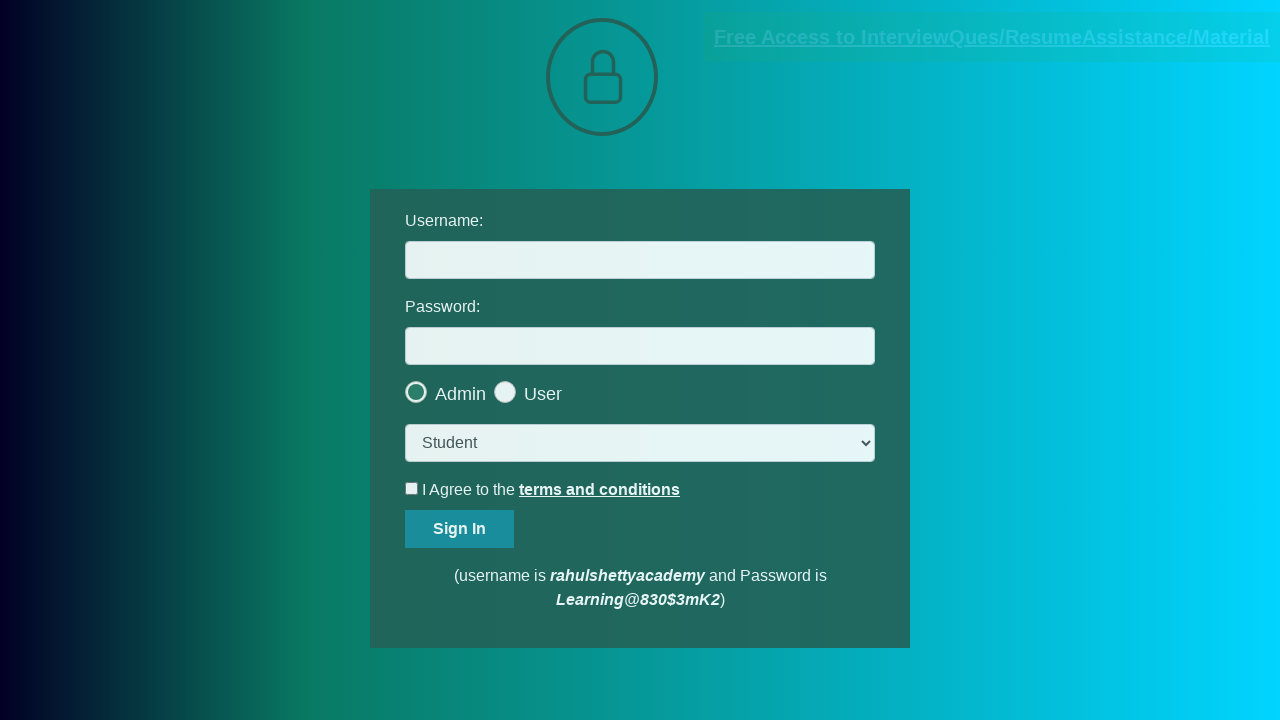

Clicked blinking text link to open new window at (992, 37) on .blinkingText
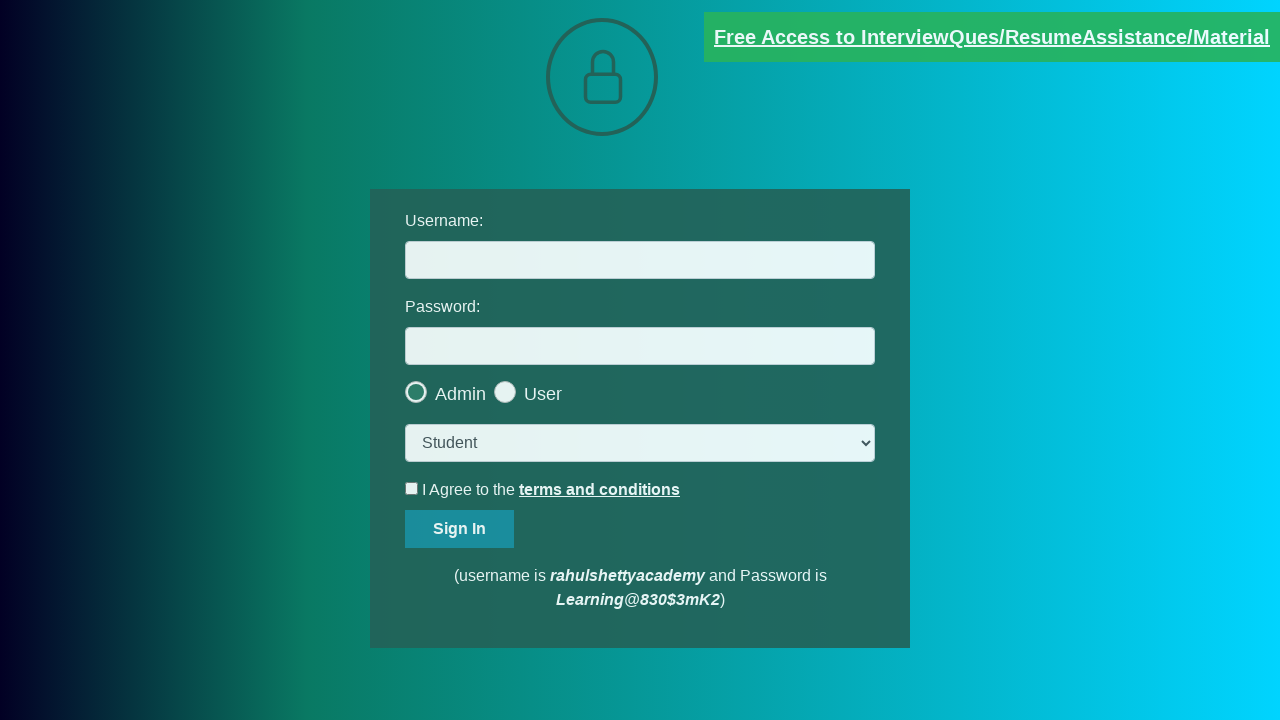

New window opened and captured
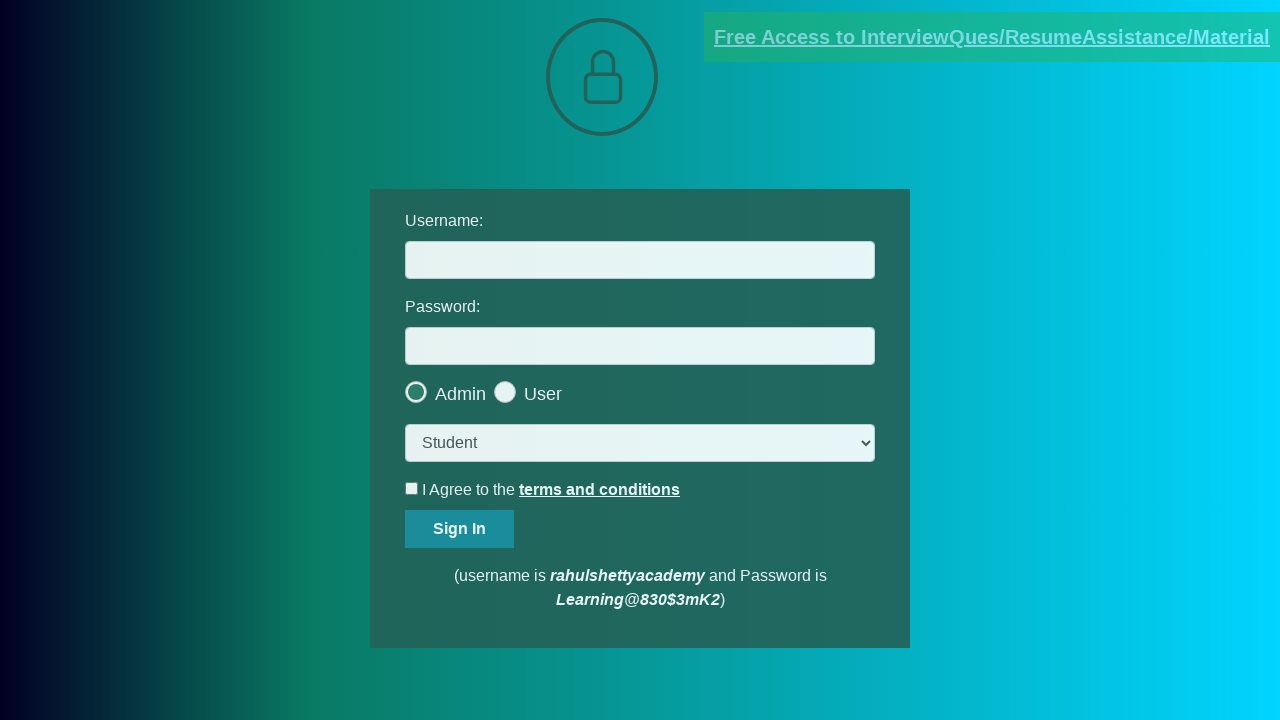

Extracted email from new window: mentor@rahulshettyacademy.com
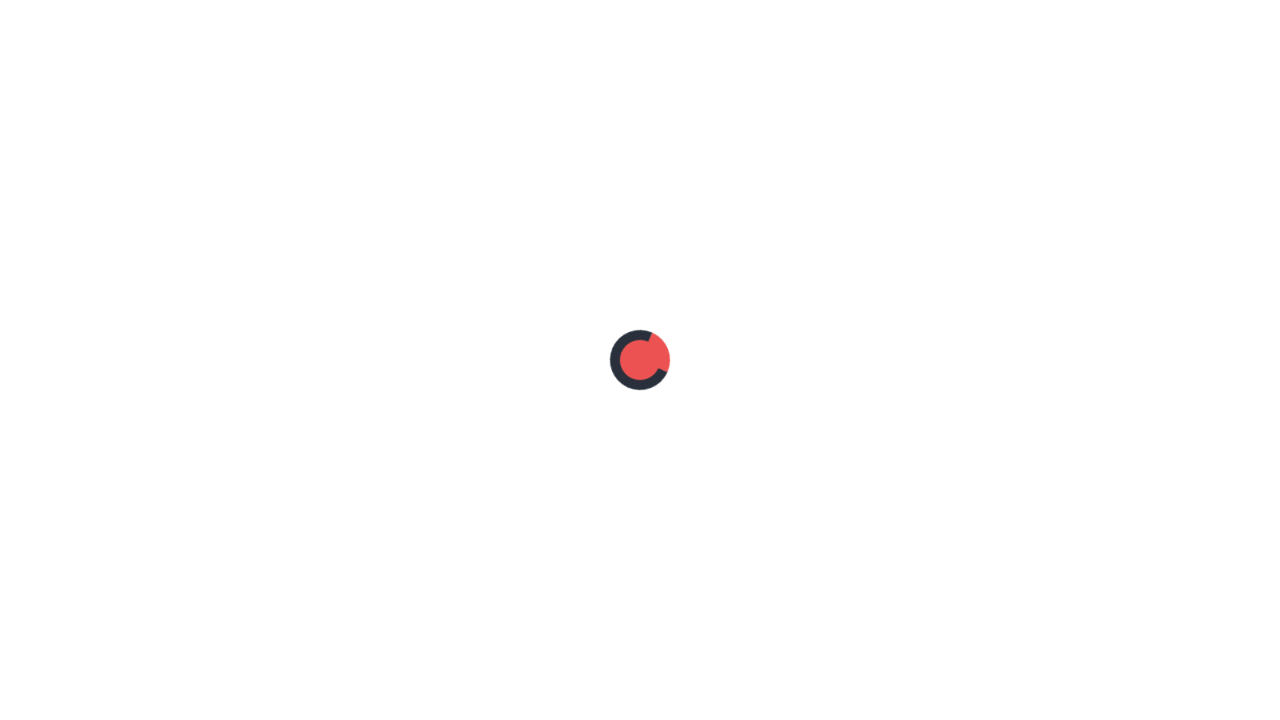

Closed new window and returned to parent window
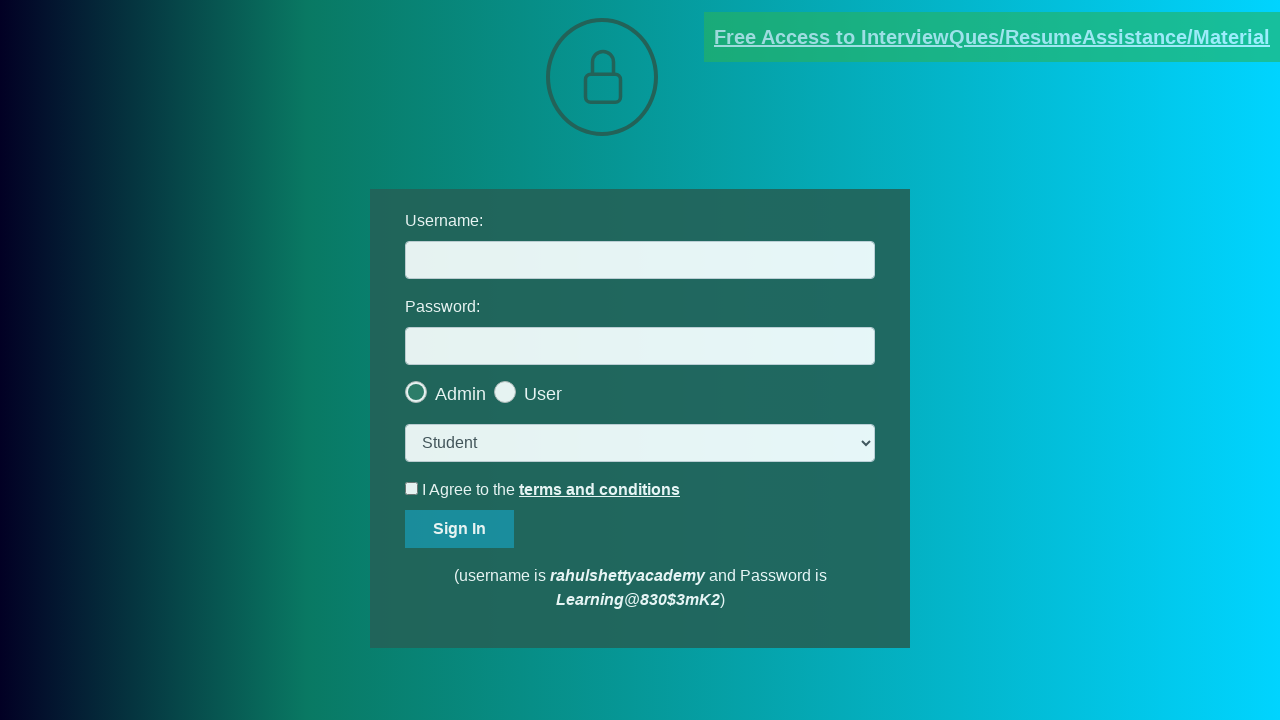

Filled username field with extracted email: mentor@rahulshettyacademy.com on #username
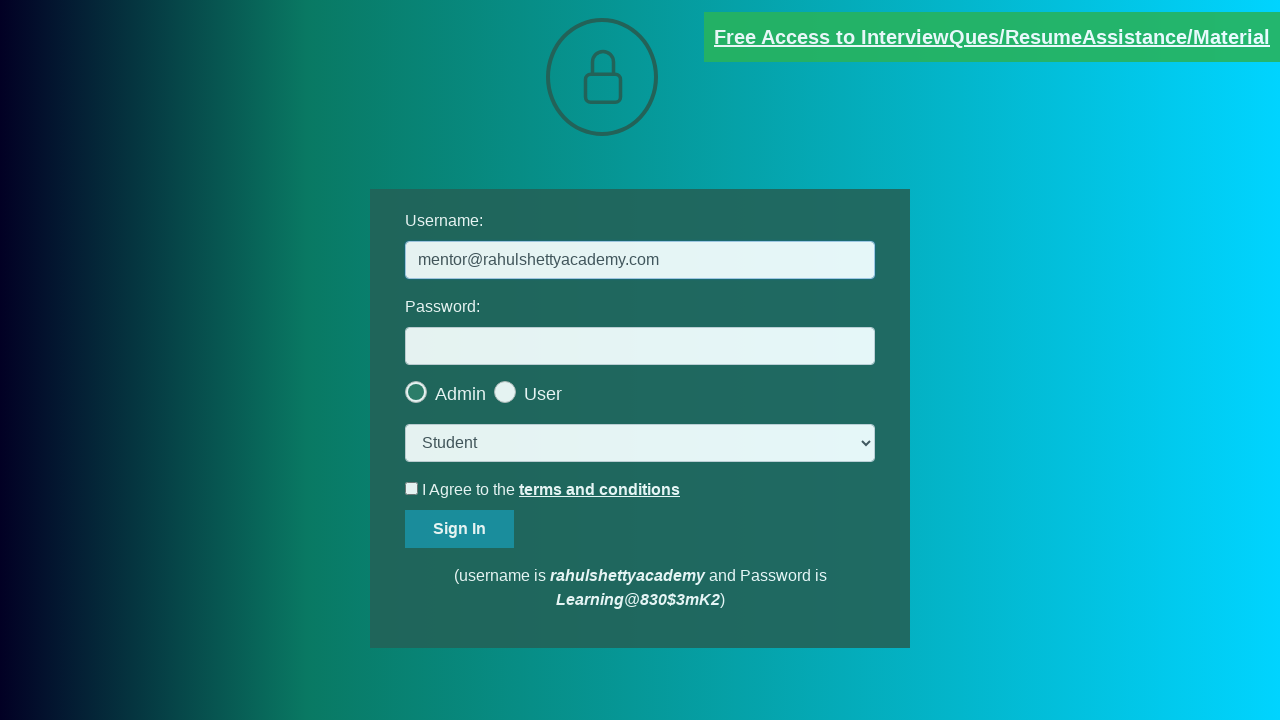

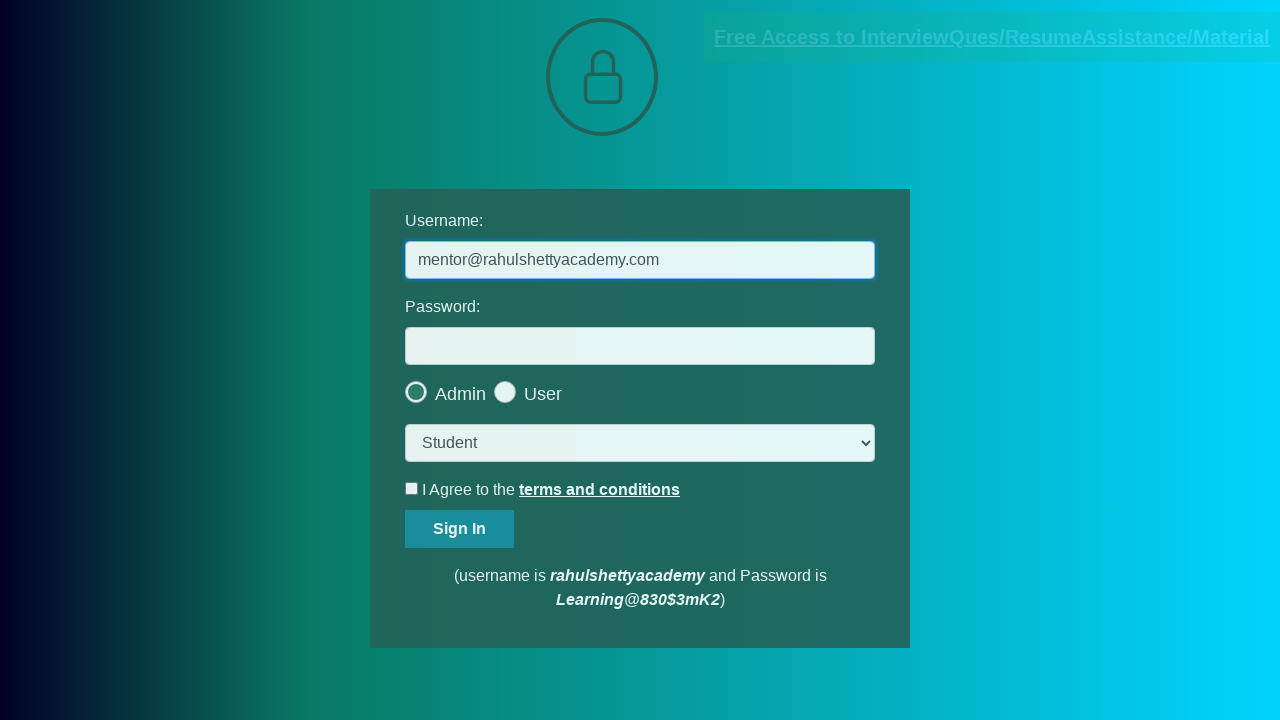